Tests keyboard interactions by using CTRL+click to select multiple non-consecutive items in the jQuery UI Selectable widget demo, switching to an iframe first.

Starting URL: https://jqueryui.com/selectable/

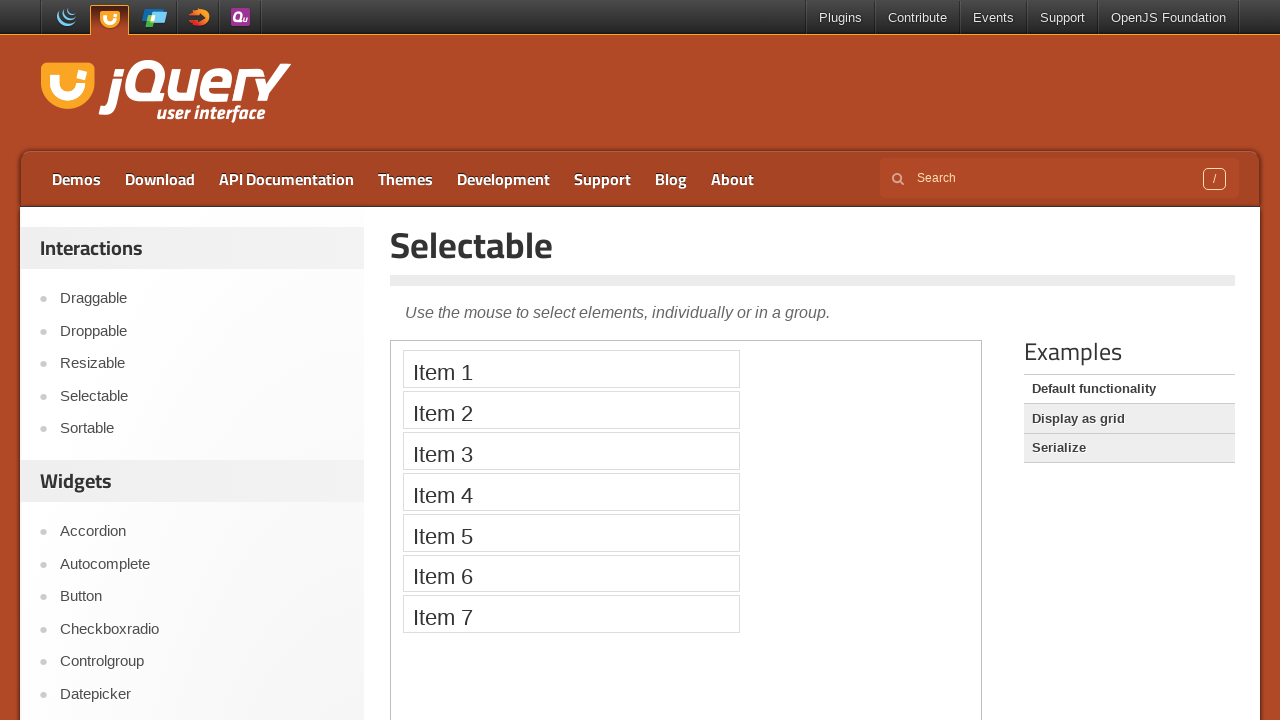

Located and switched to demo frame
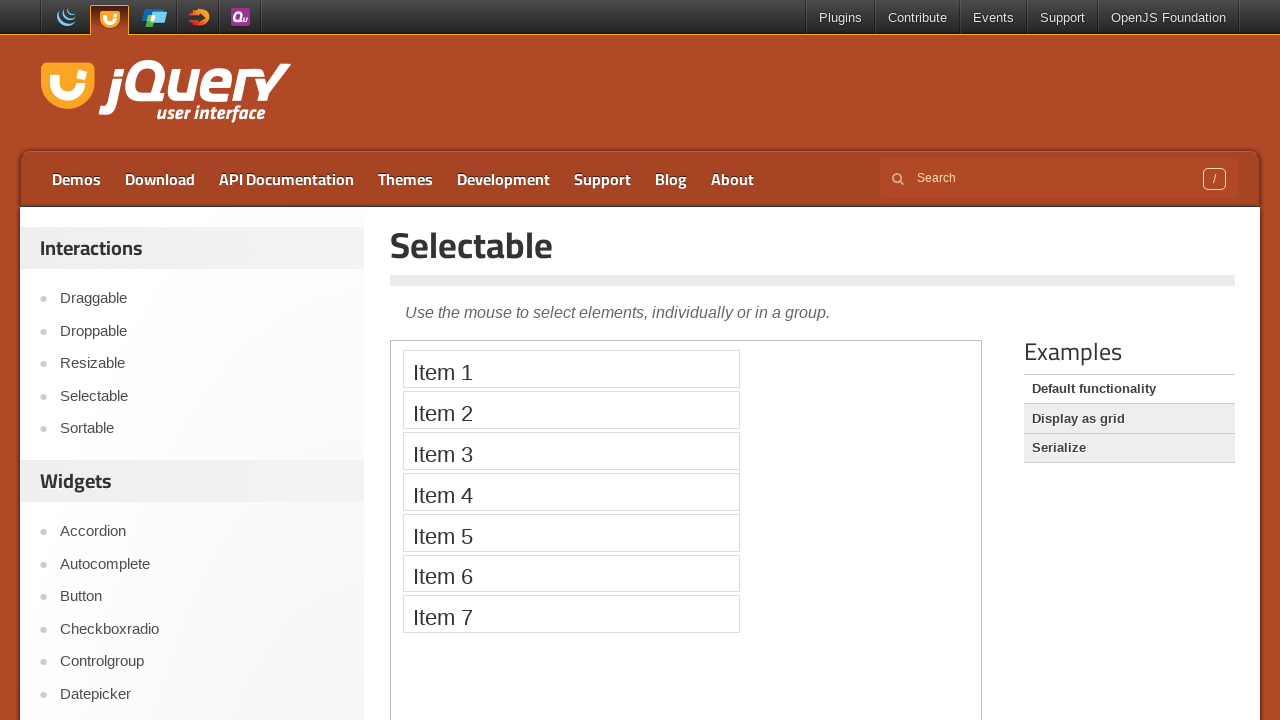

CTRL+clicked Item 1 to select it at (571, 369) on .demo-frame >> internal:control=enter-frame >> xpath=//li[contains(.,'Item 1')]
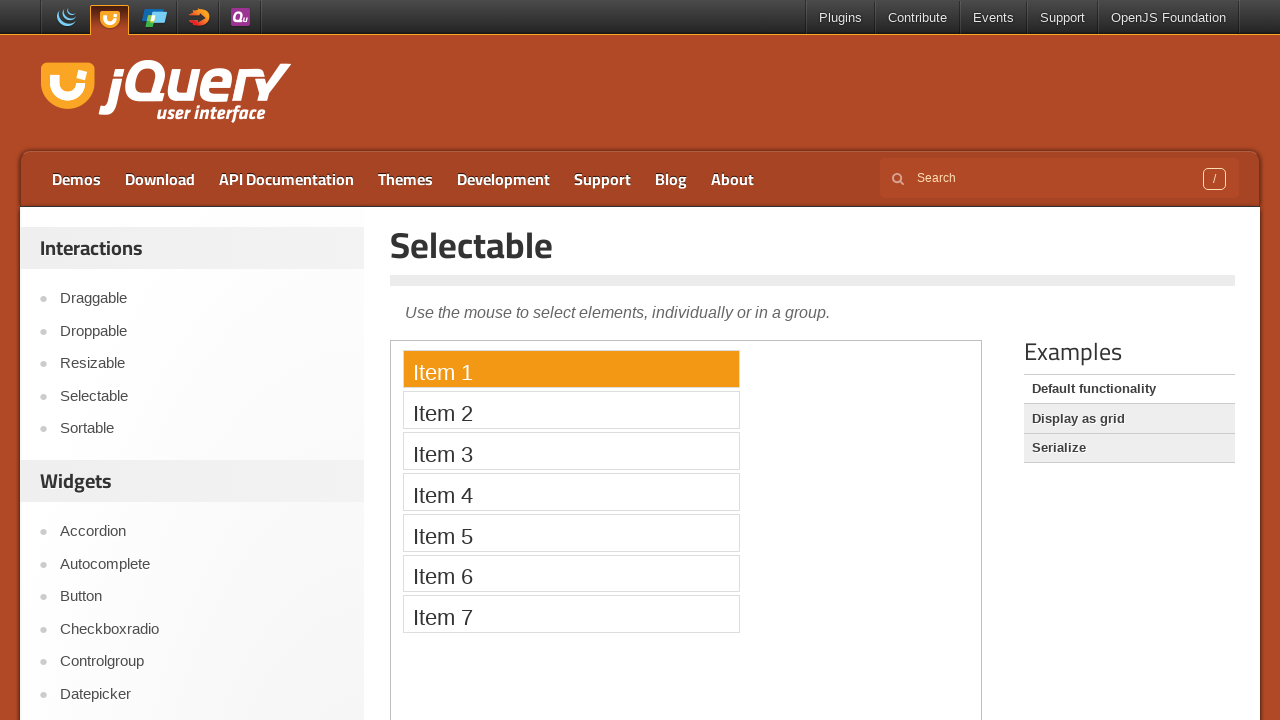

CTRL+clicked Item 3 to add it to selection at (571, 451) on .demo-frame >> internal:control=enter-frame >> xpath=//li[contains(.,'Item 3')]
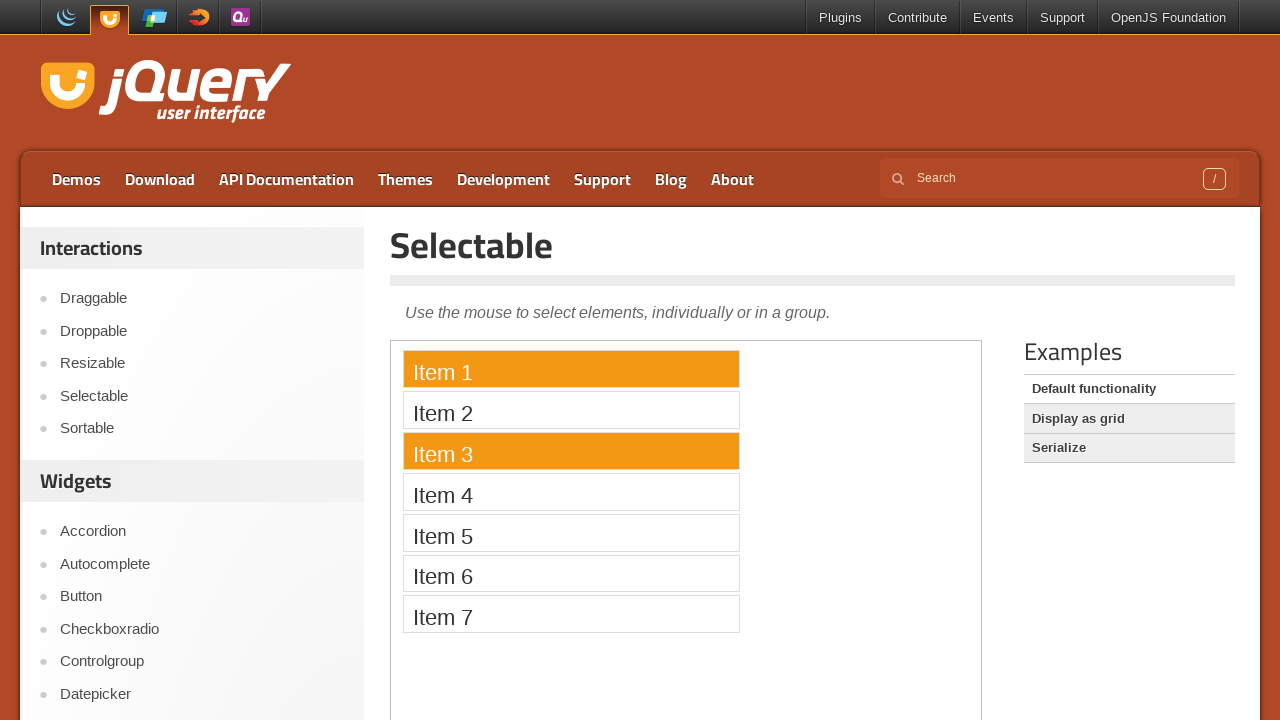

CTRL+clicked Item 5 to add it to selection at (571, 532) on .demo-frame >> internal:control=enter-frame >> xpath=//li[contains(.,'Item 5')]
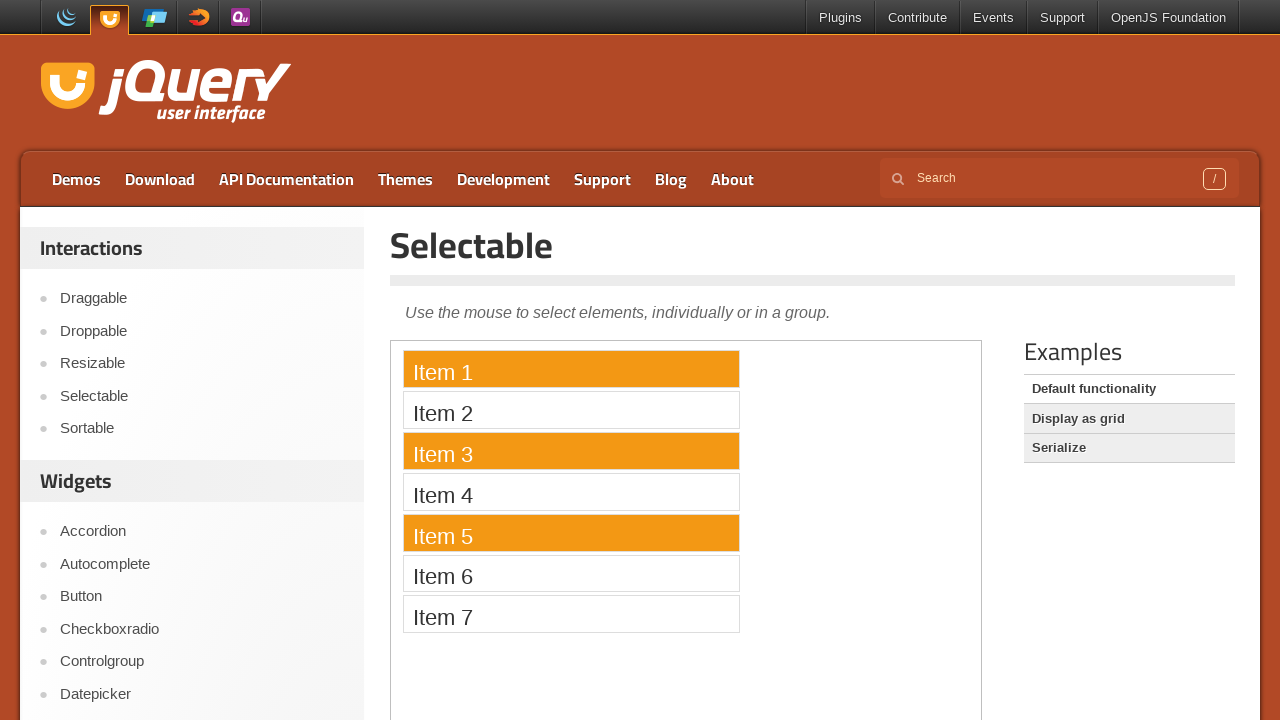

CTRL+clicked Item 7 to add it to selection at (571, 614) on .demo-frame >> internal:control=enter-frame >> xpath=//li[contains(.,'Item 7')]
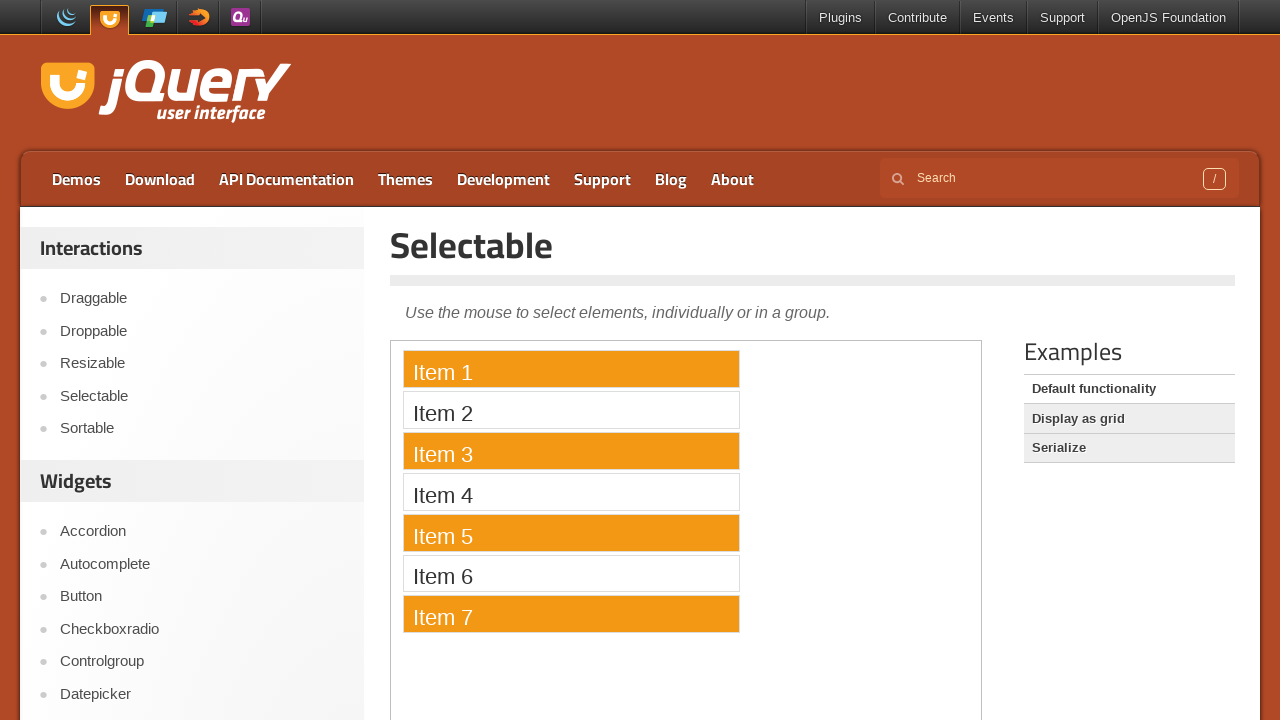

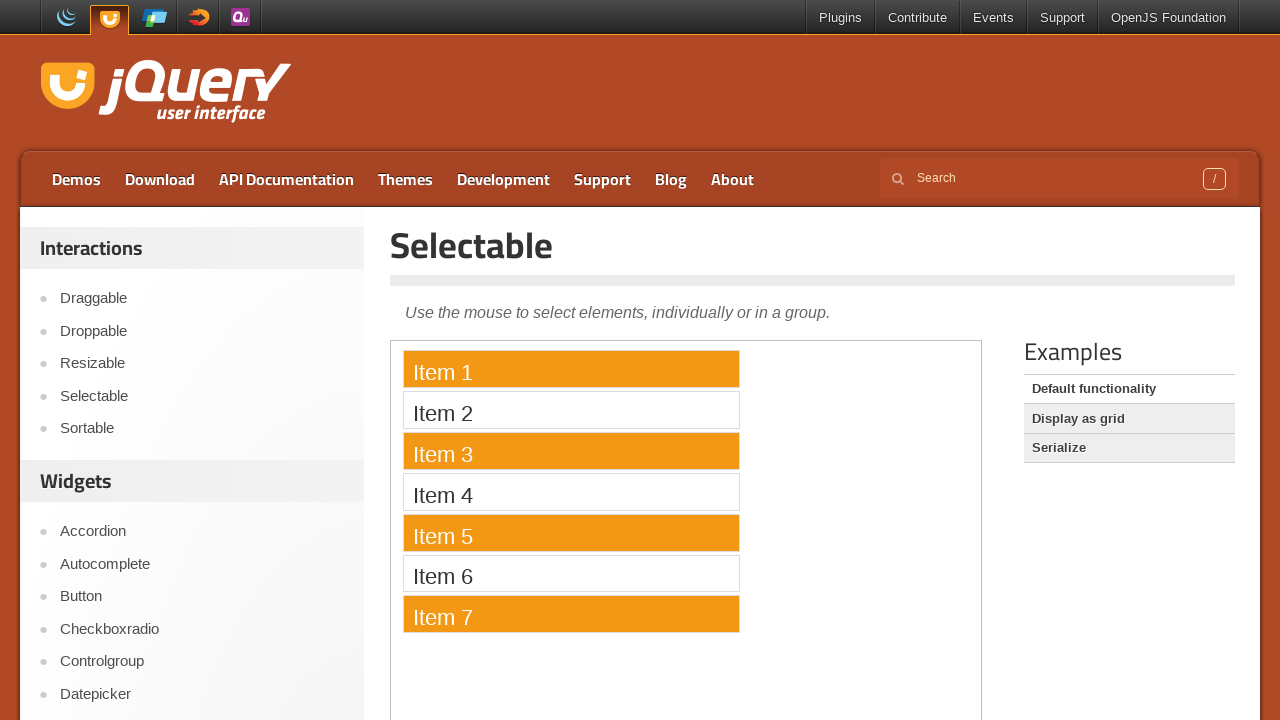